Tests the homepage URL to verify it contains "testotomasyonu"

Starting URL: https://testotomasyonu.com

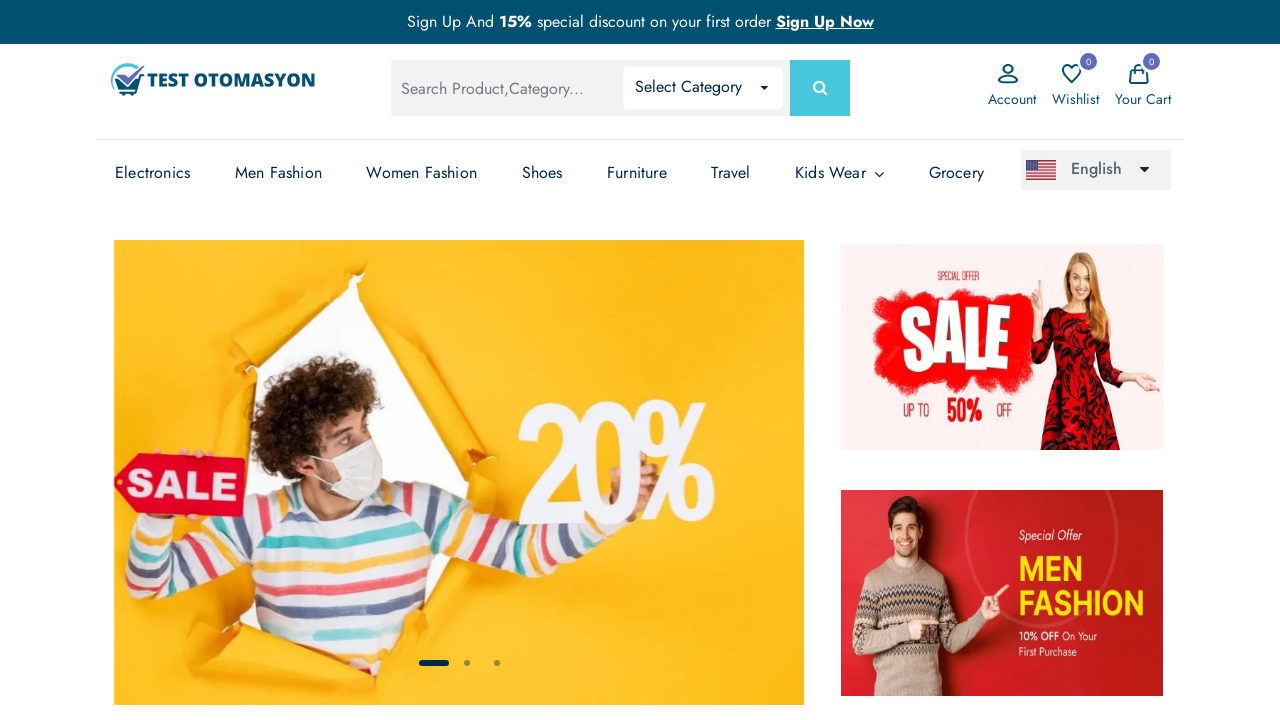

Retrieved current page URL
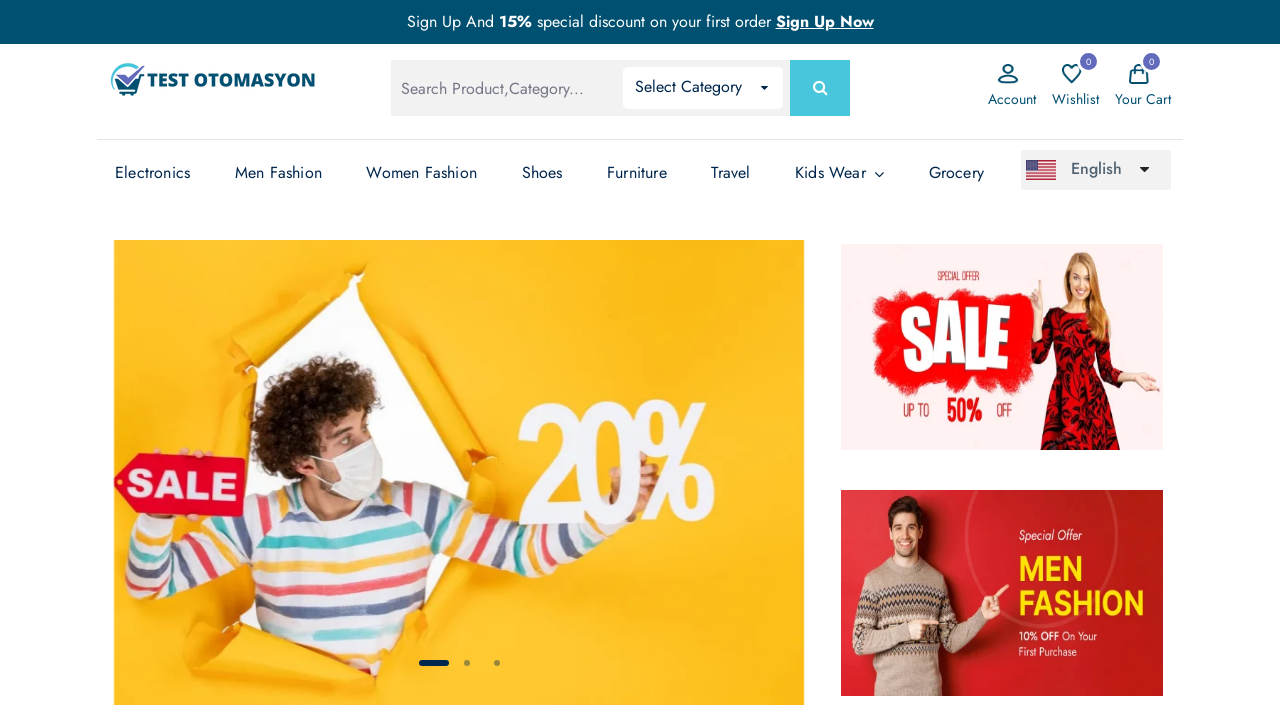

Verified URL contains 'testotomasyonu'
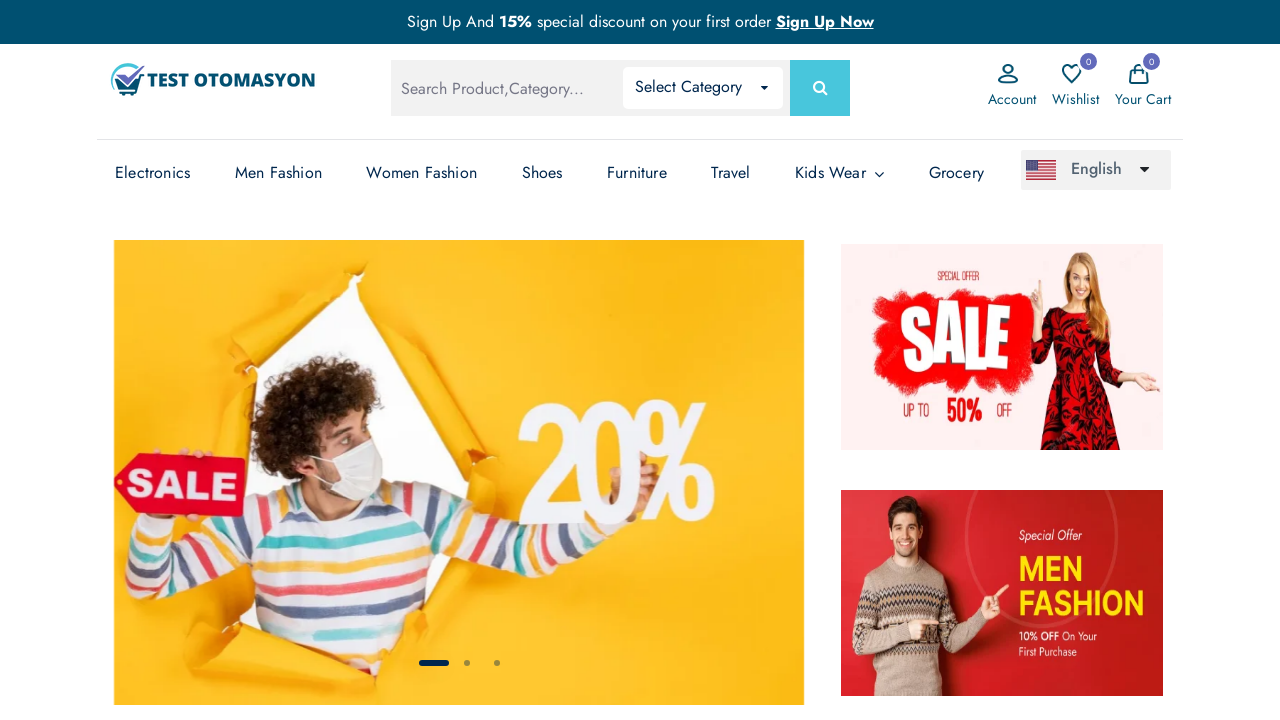

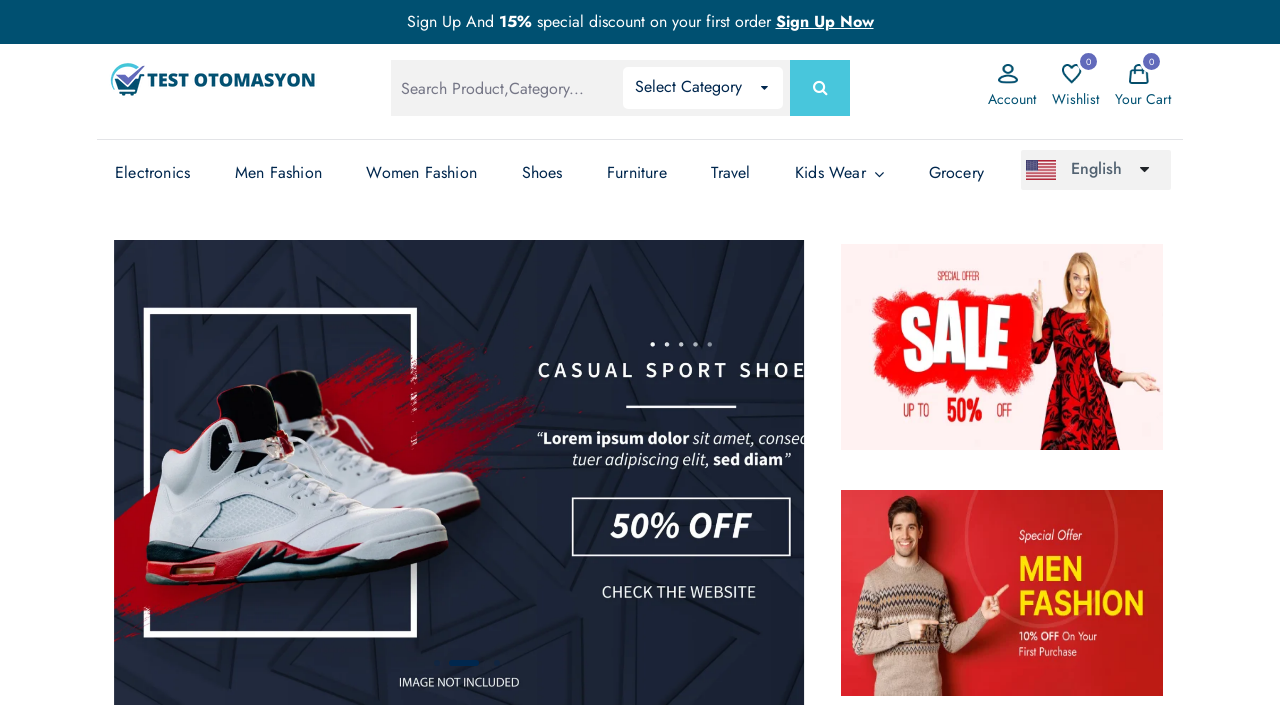